Tests adding a new book to a catalog by filling in title and author fields, submitting the form, then navigating back to the catalog to verify the book appears in the list.

Starting URL: https://tap-ht24-testverktyg.github.io/exam-template/

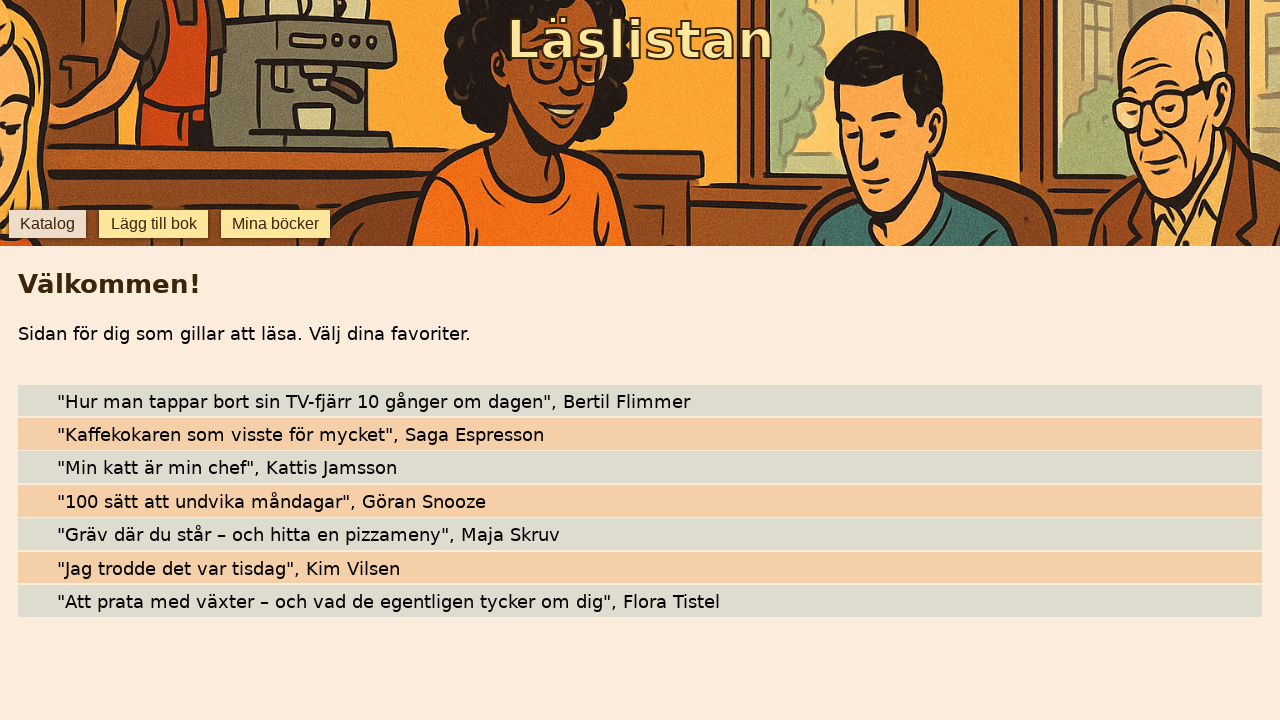

Clicked 'lägg till bok' button to navigate to add book form at (154, 224) on button:has-text('lägg till bok')
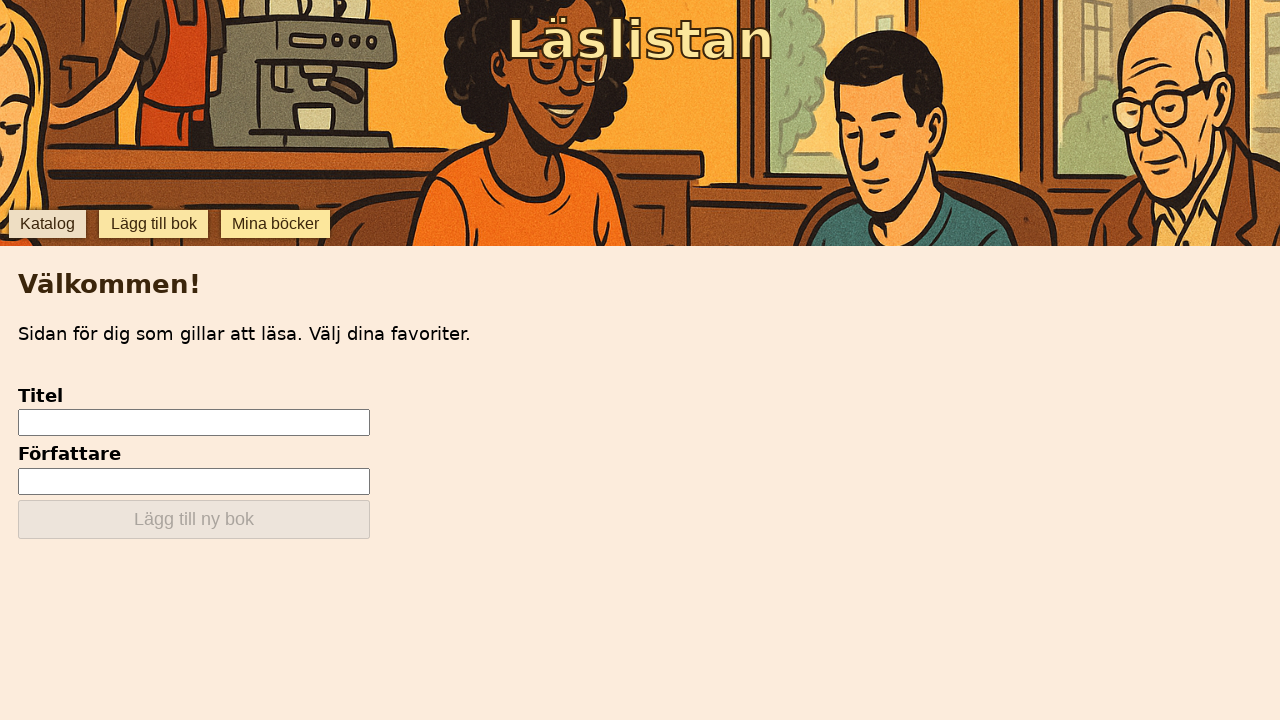

Title input field is visible
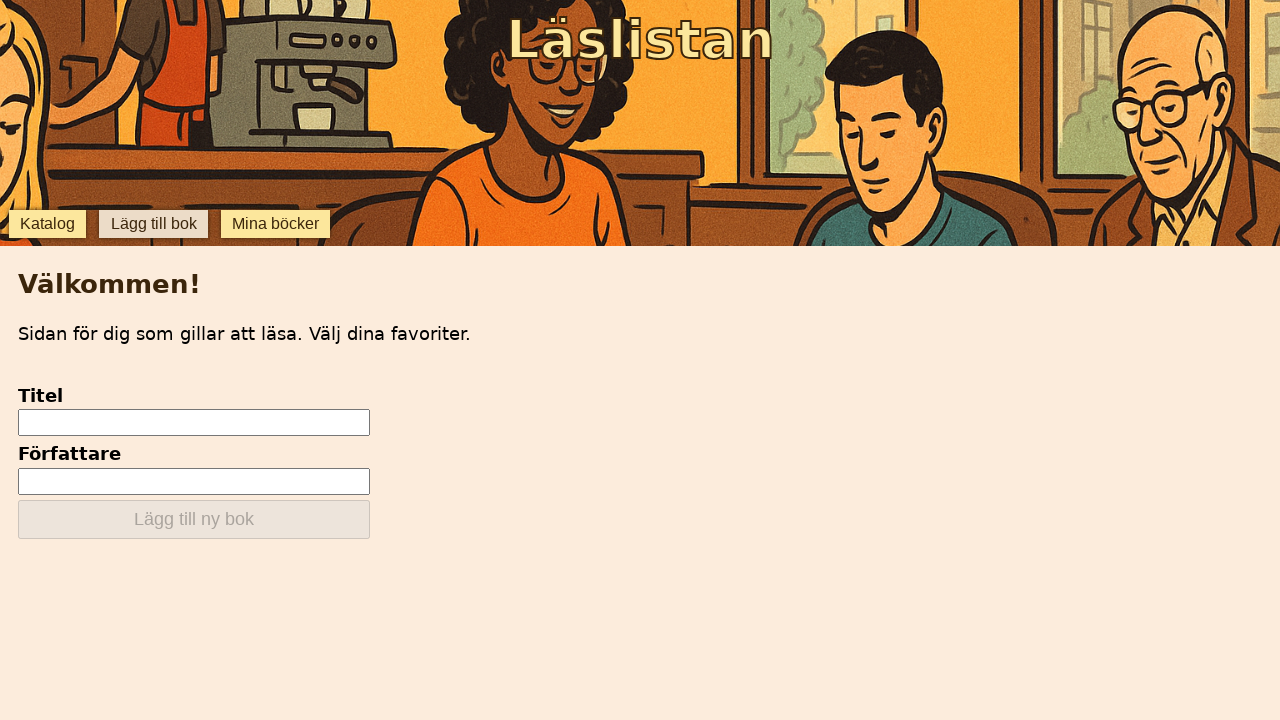

Filled title field with 'chokolat' on [data-testid='add-input-title']
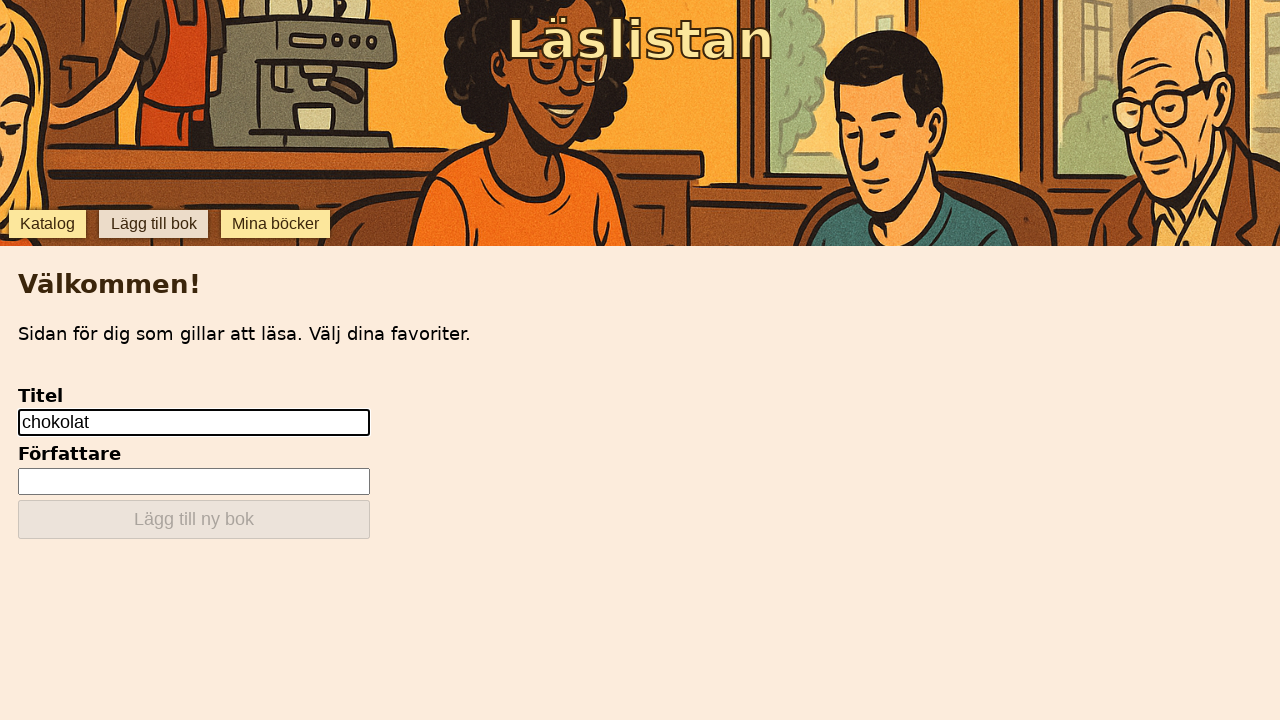

Filled author field with 'Sussanna' on [data-testid='add-input-author']
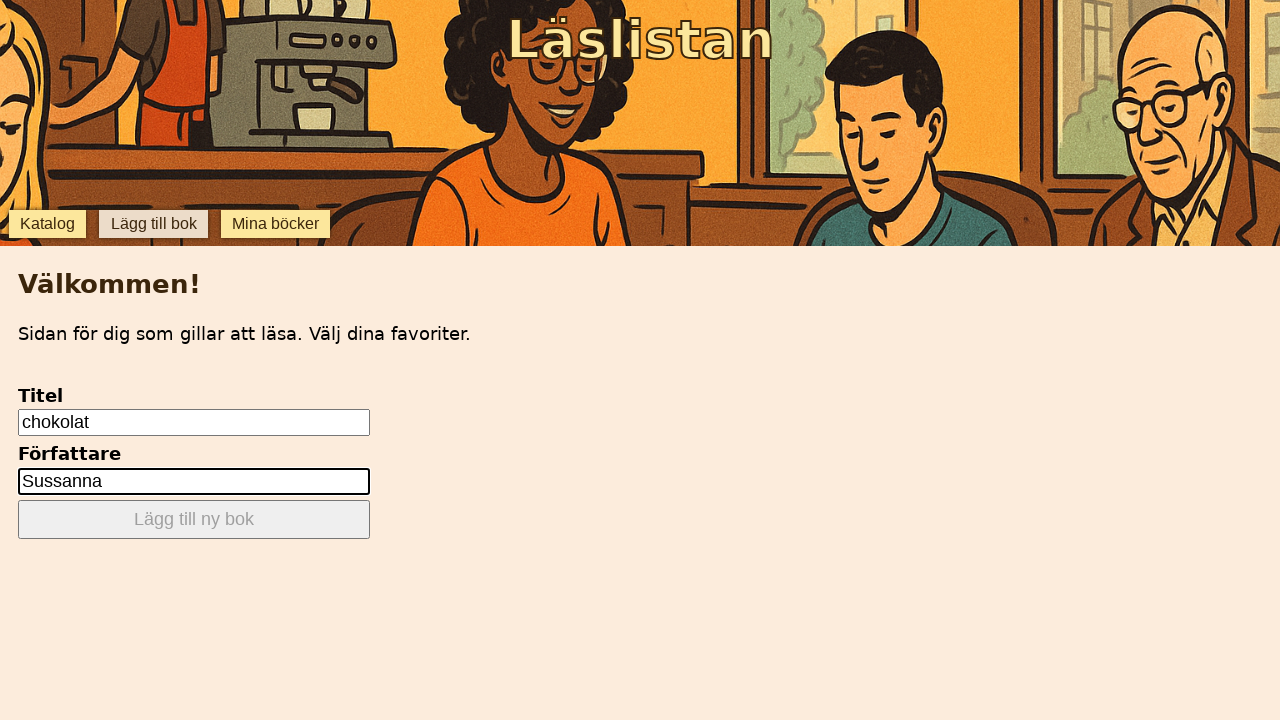

Clicked 'lägg till ny bok' button to submit the new book at (194, 520) on button:has-text('lägg till ny bok')
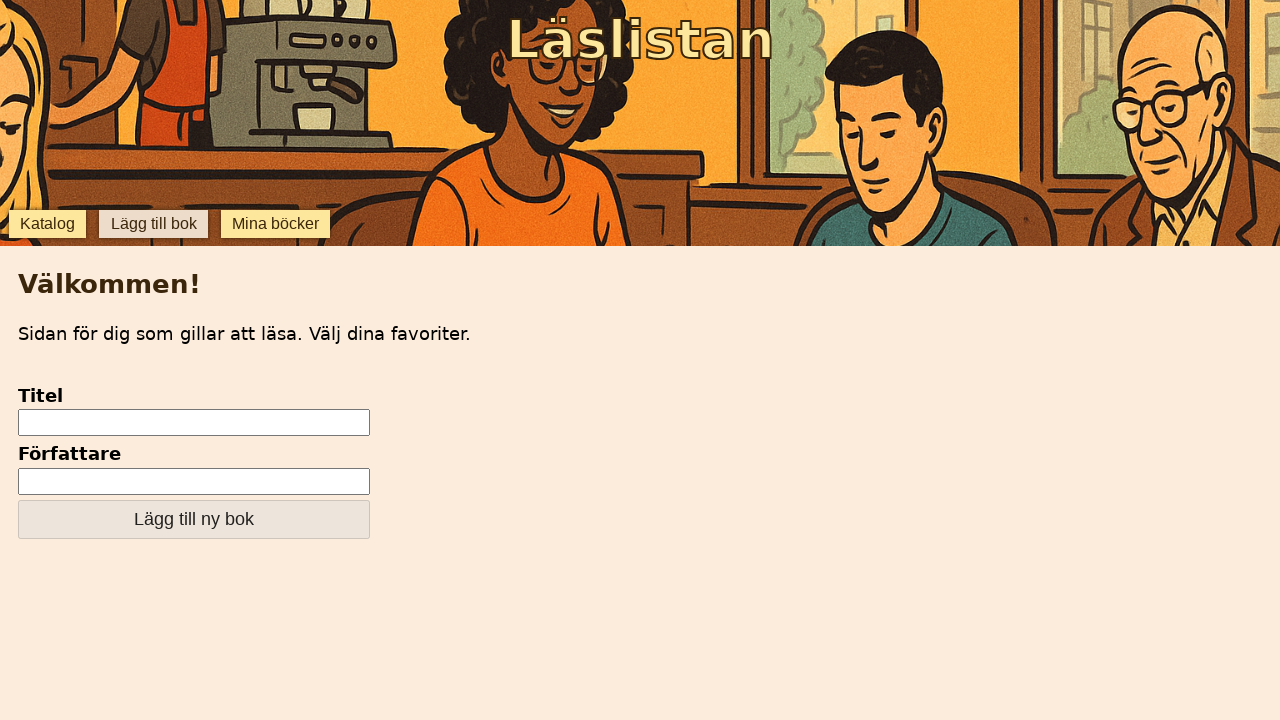

Clicked 'katalog' button to navigate back to catalog at (47, 224) on button:has-text('katalog')
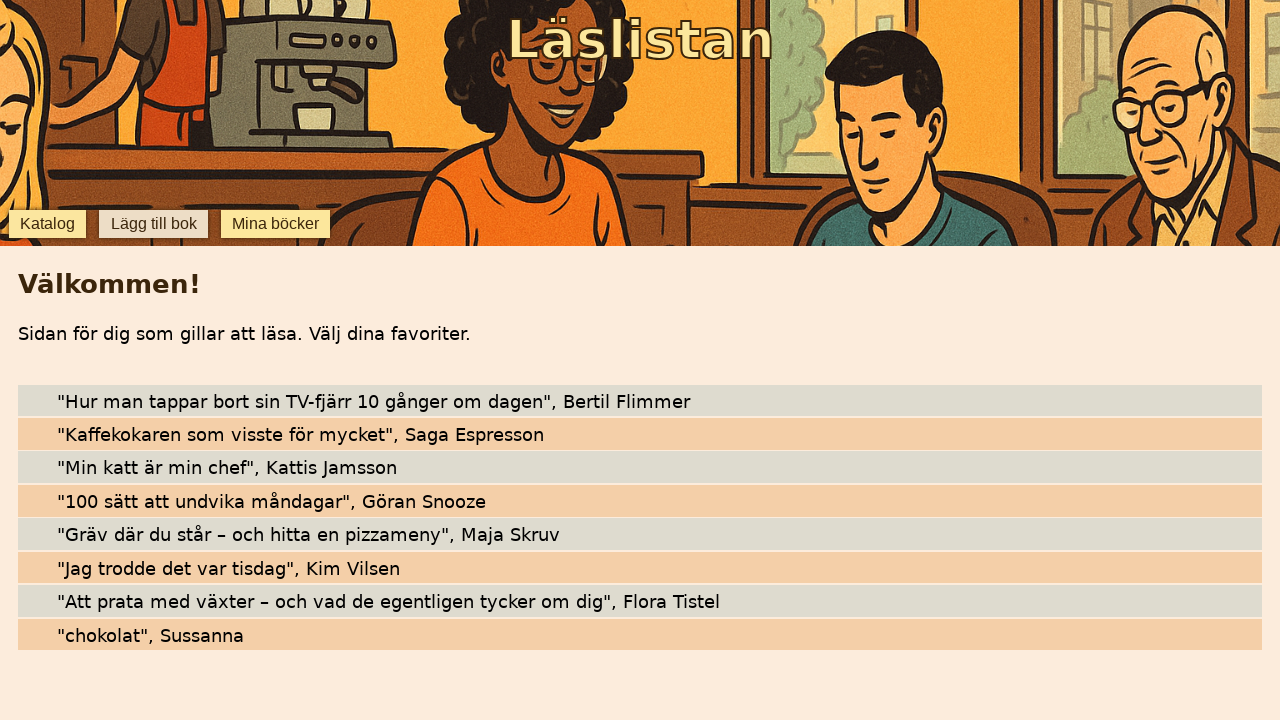

Book title 'chokolat' is visible in the catalog
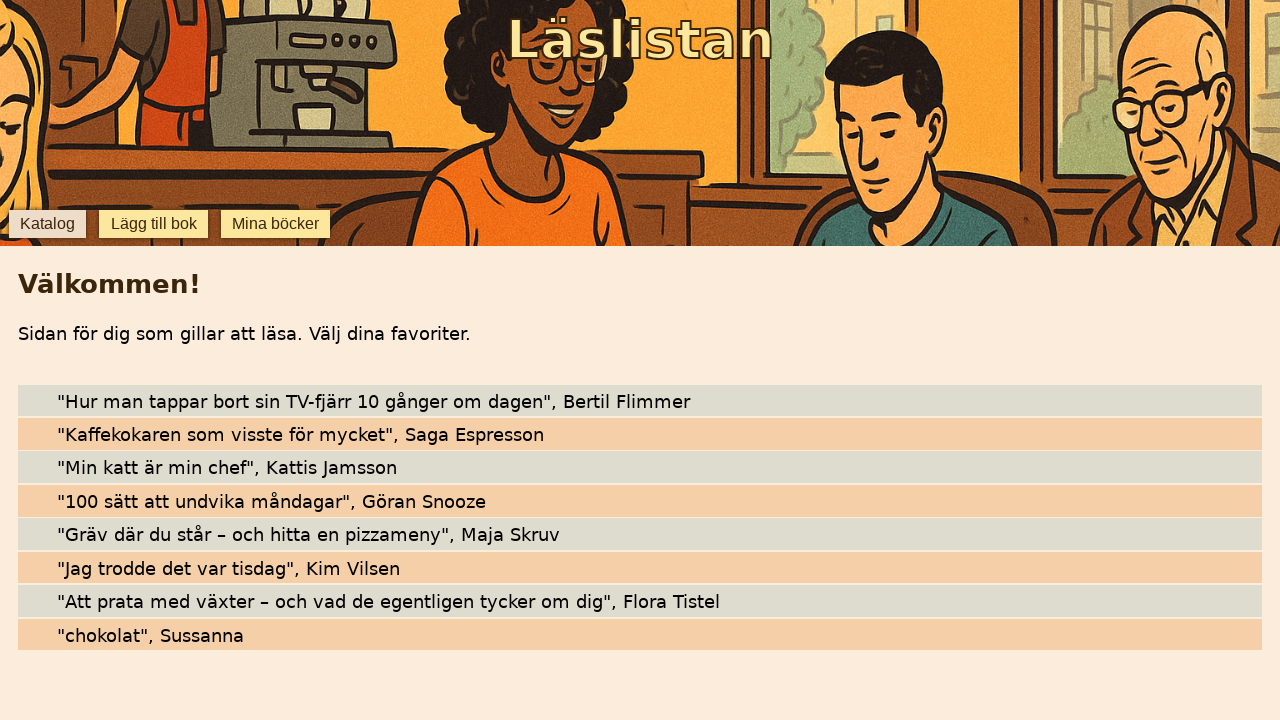

Author name 'Sussanna' is visible in the catalog
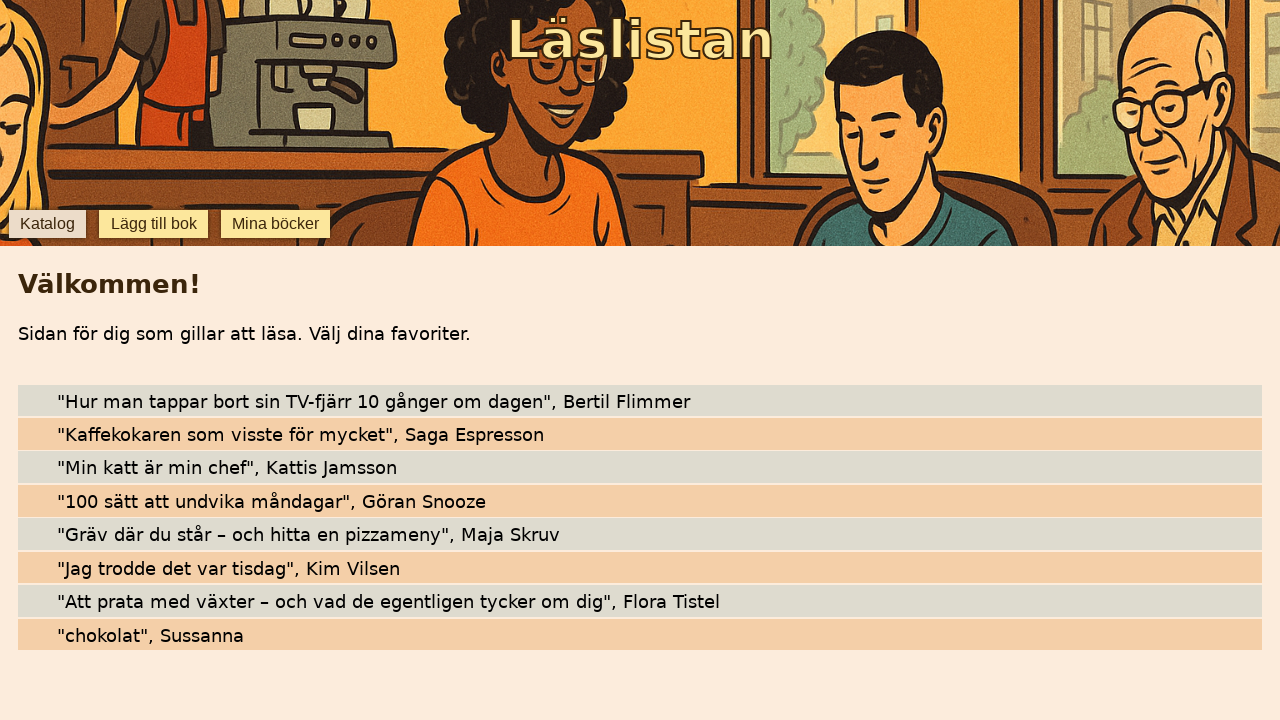

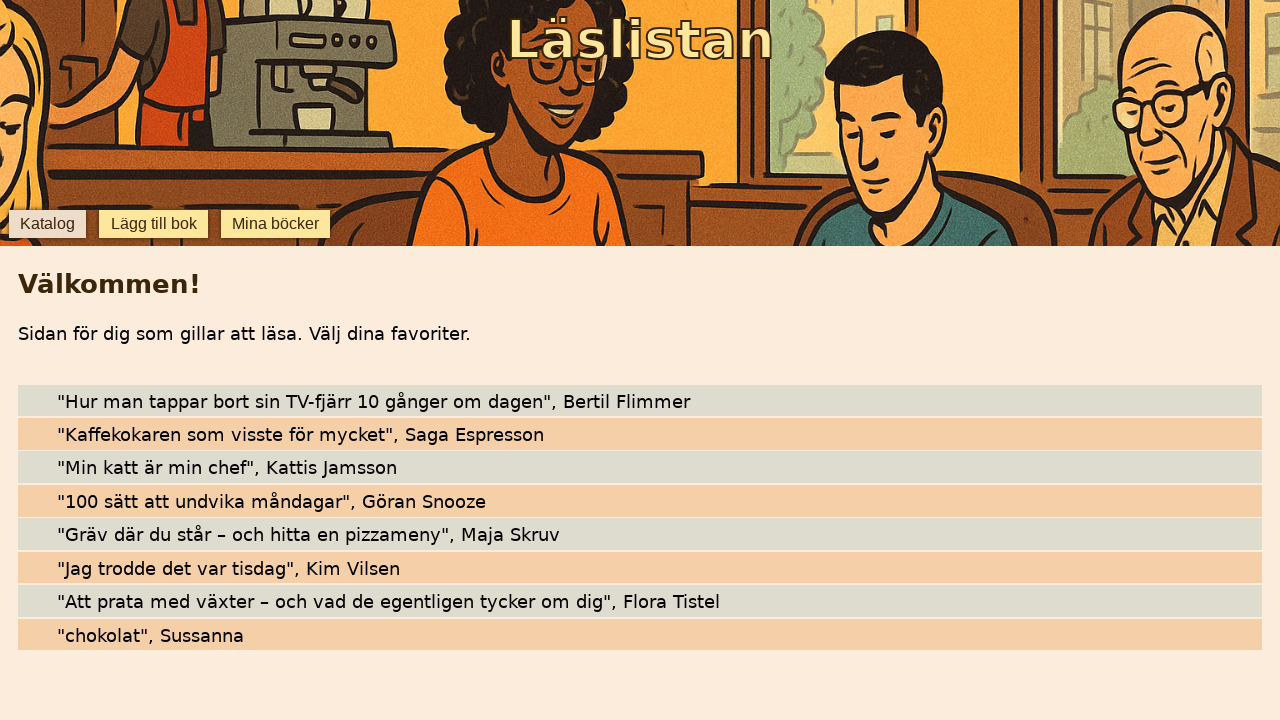